Tests login form with forgot password flow, including filling in username, password, resetting password with user details, and then logging in with correct credentials

Starting URL: https://rahulshettyacademy.com/locatorspractice/

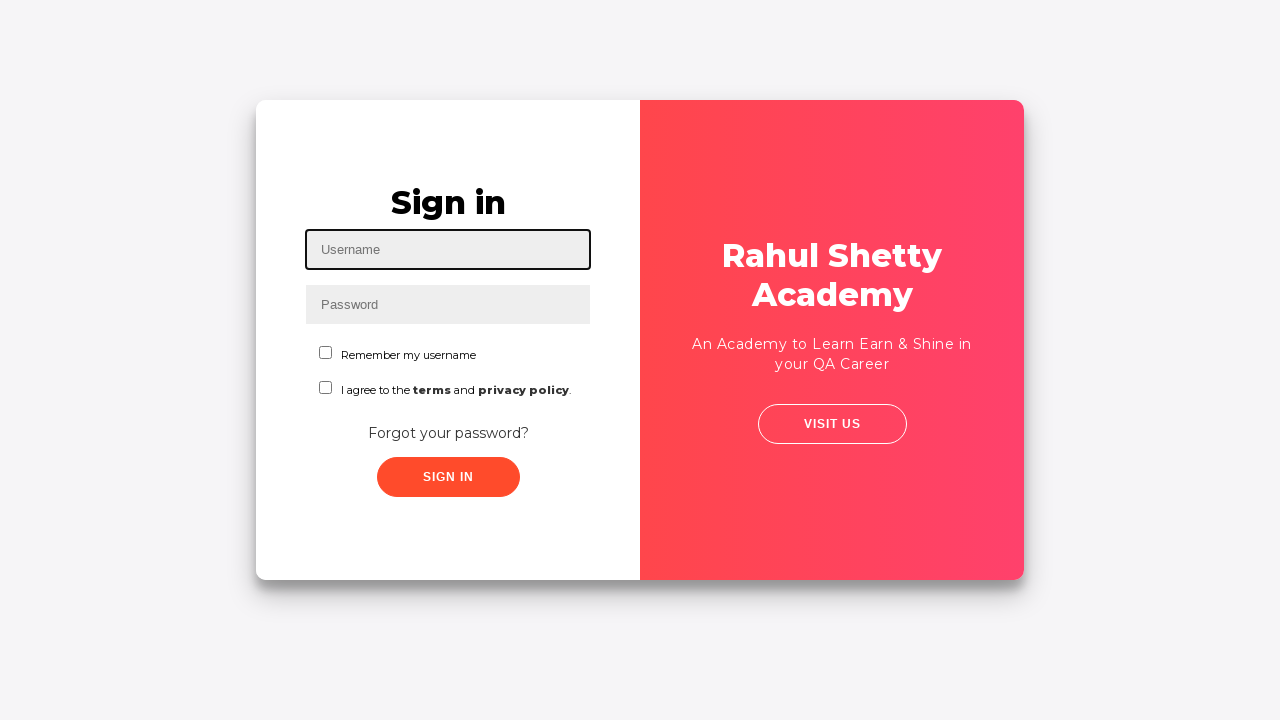

Filled username field with 'Wisdomizer' on #inputUsername
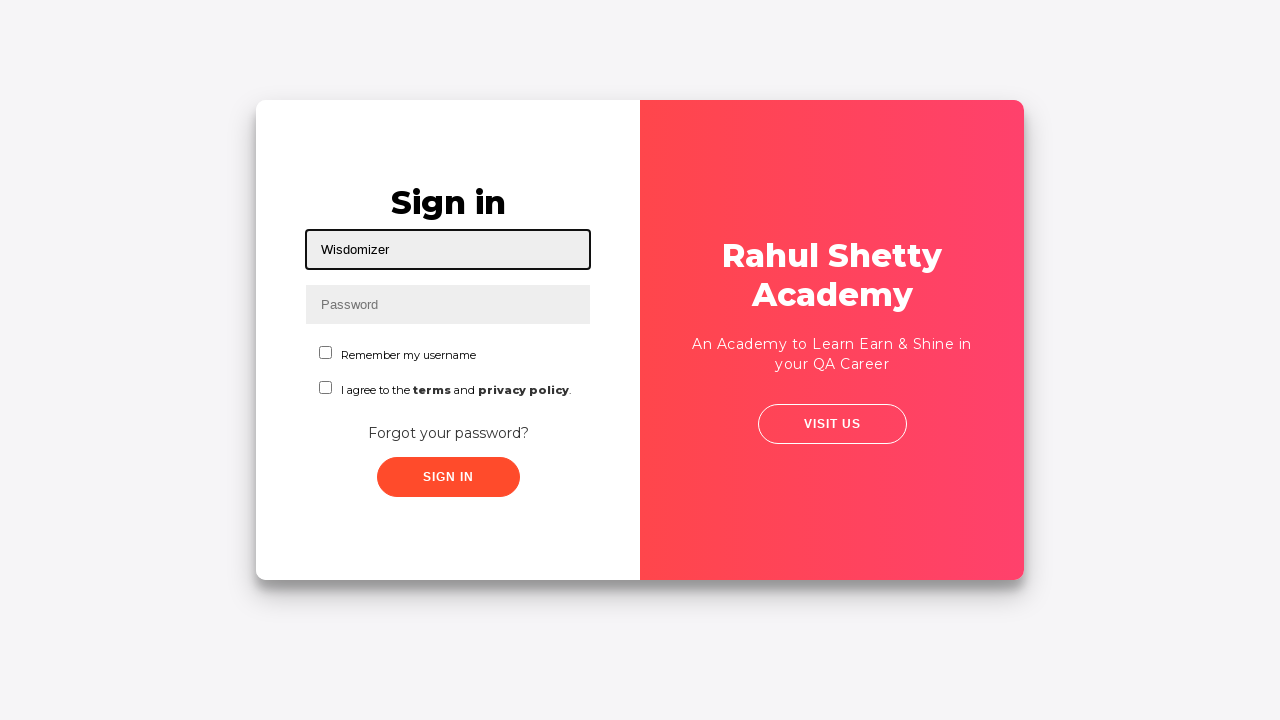

Filled password field with 'Wisdomizer' on input[name='inputPassword']
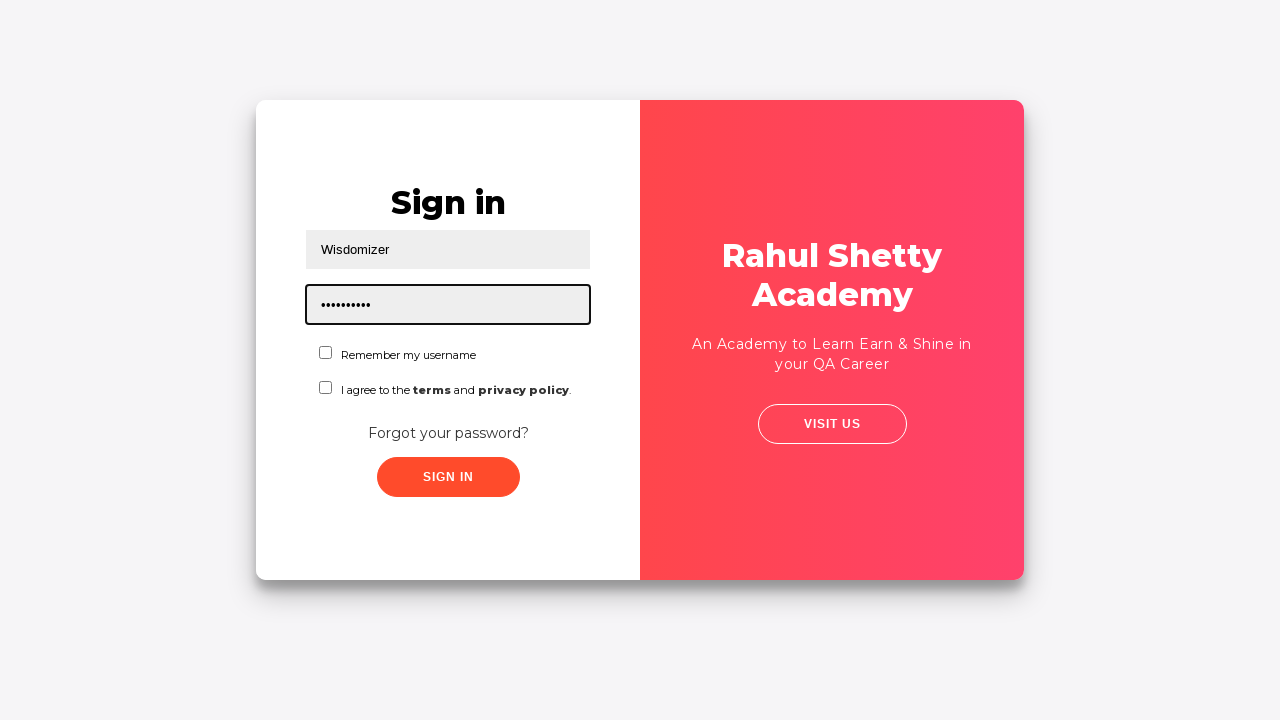

Clicked submit button with incorrect credentials at (448, 477) on xpath=//button[contains(@type,'sub')]
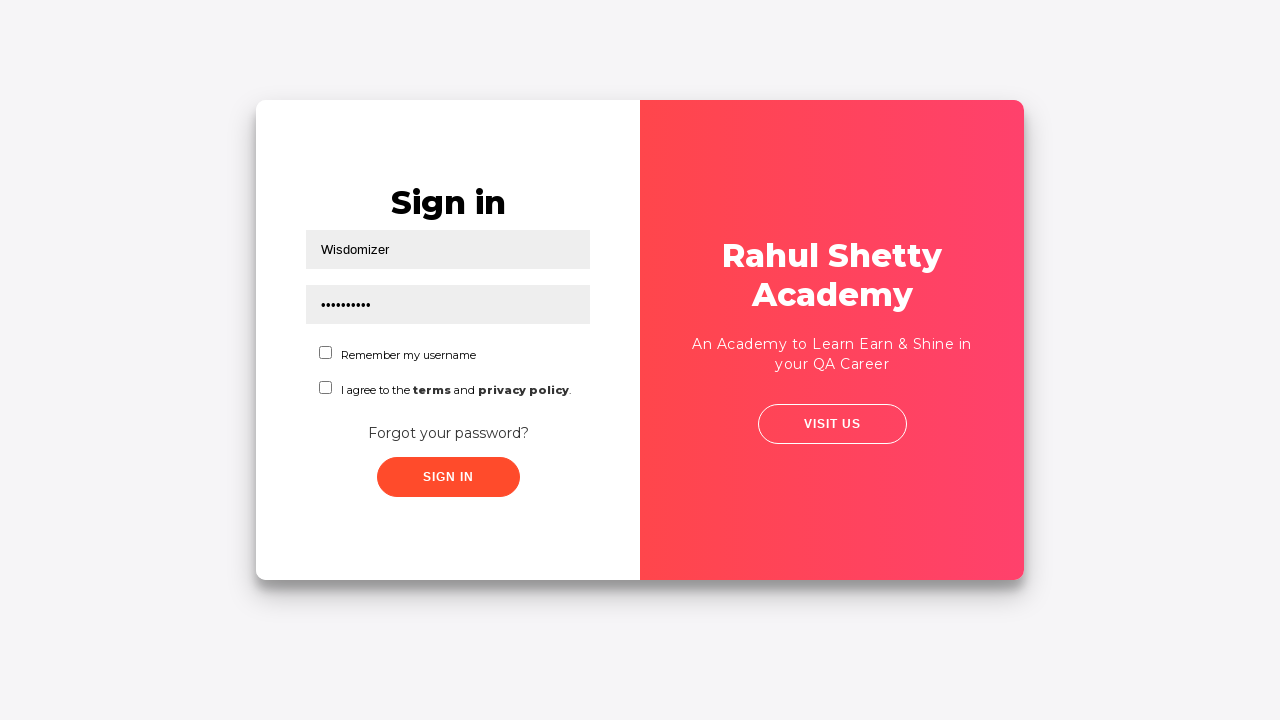

Clicked 'Forgot your password?' link to initiate password reset flow at (448, 433) on text=Forgot your password?
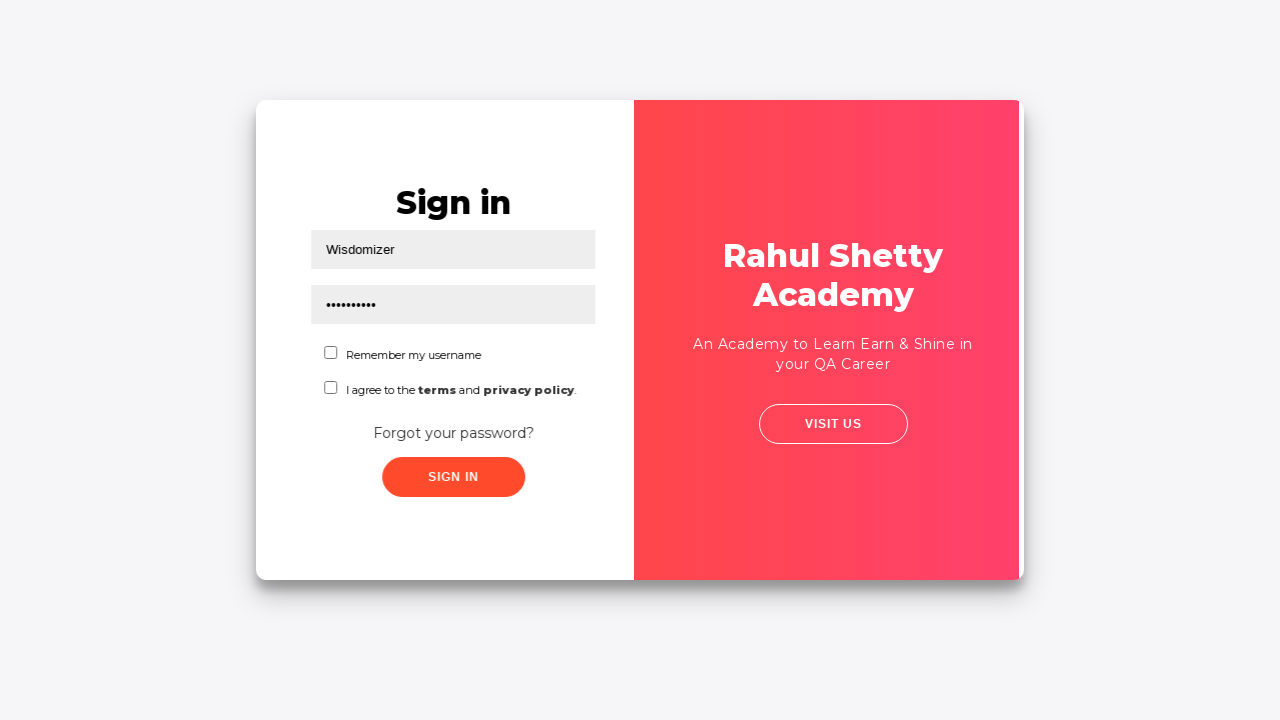

Filled name field with 'abc' in password reset form on //input[@placeholder='Name']
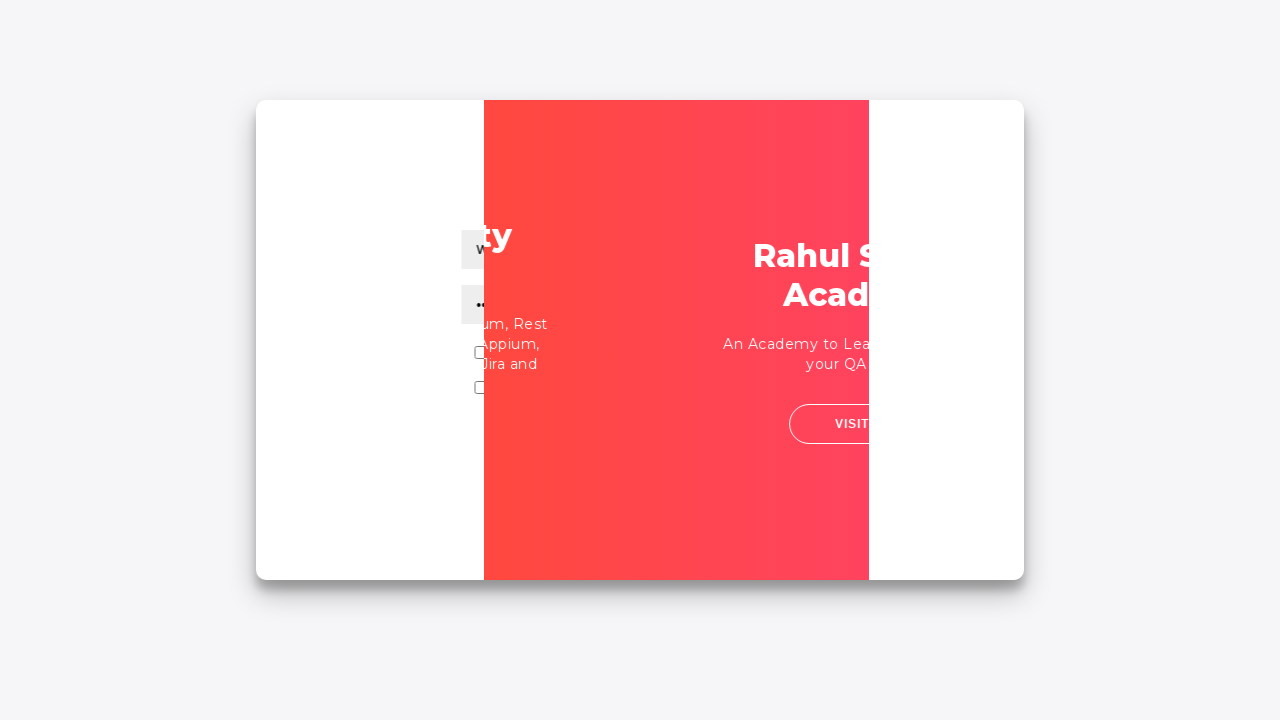

Filled email field with 'def' in password reset form on //input[@type='text'][2]
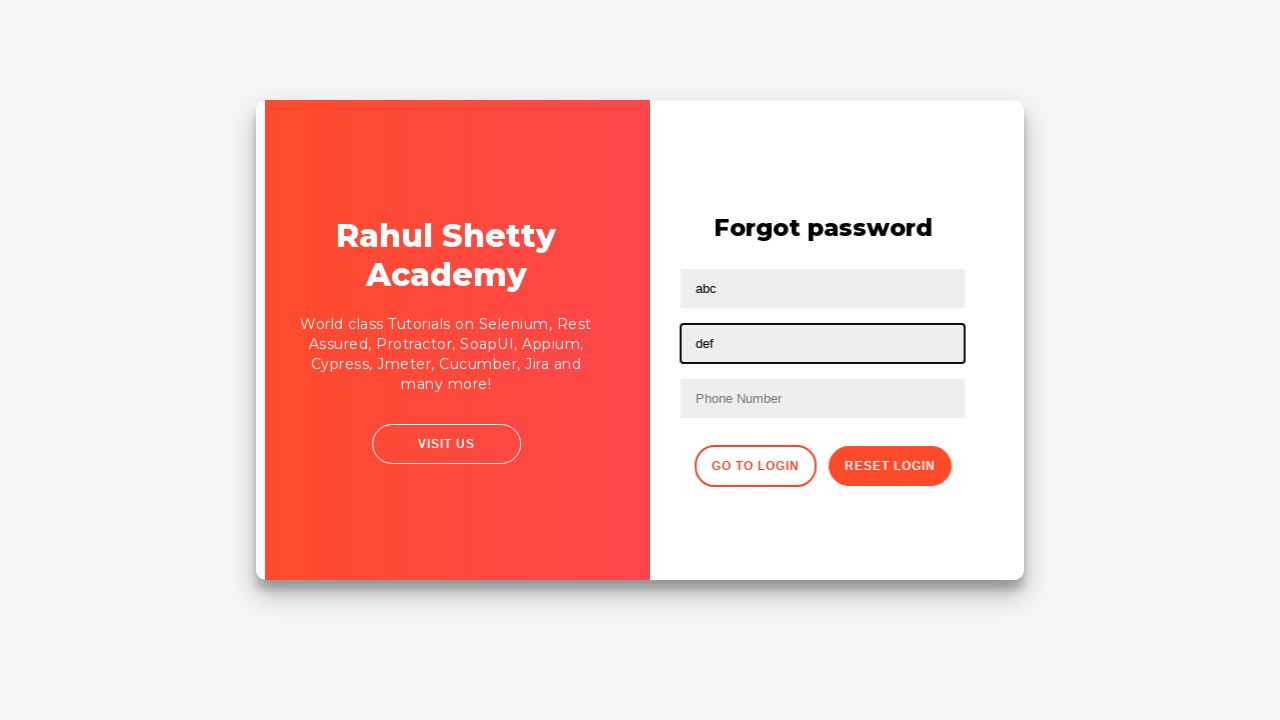

Cleared phone number field on input[type='text']:nth-child(3)
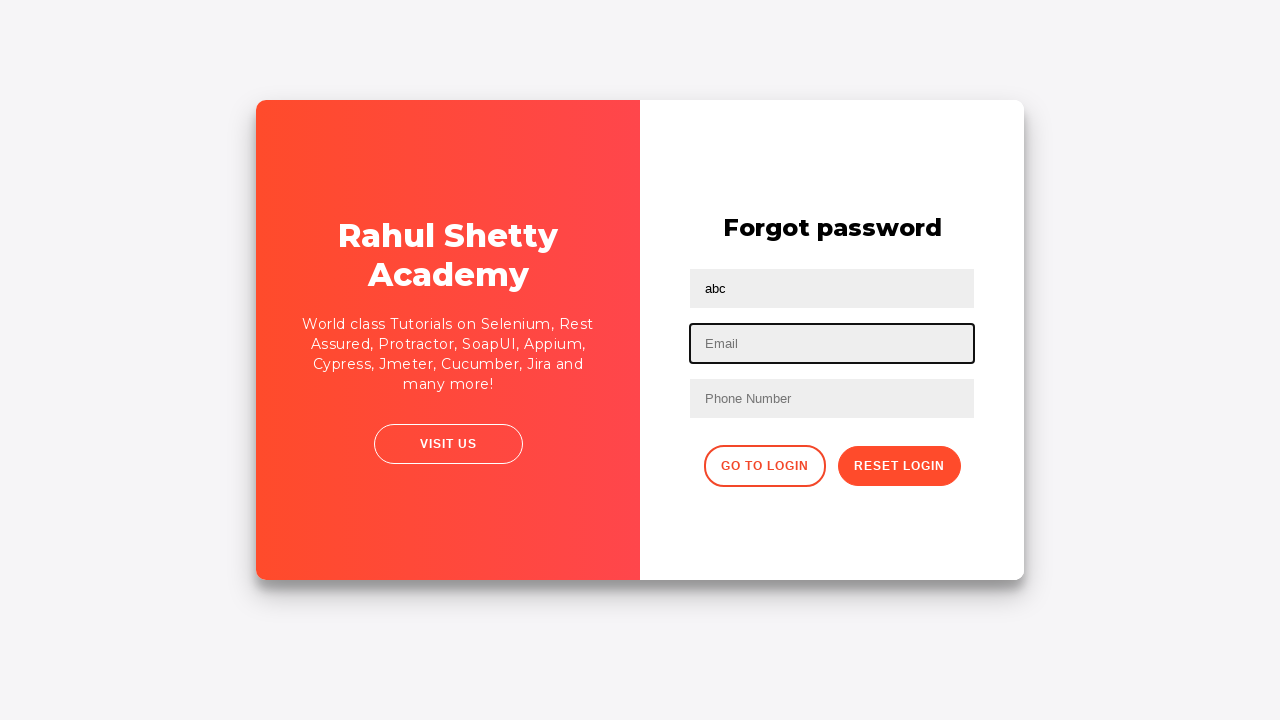

Filled phone number field with '12345' in password reset form on //form/input[3]
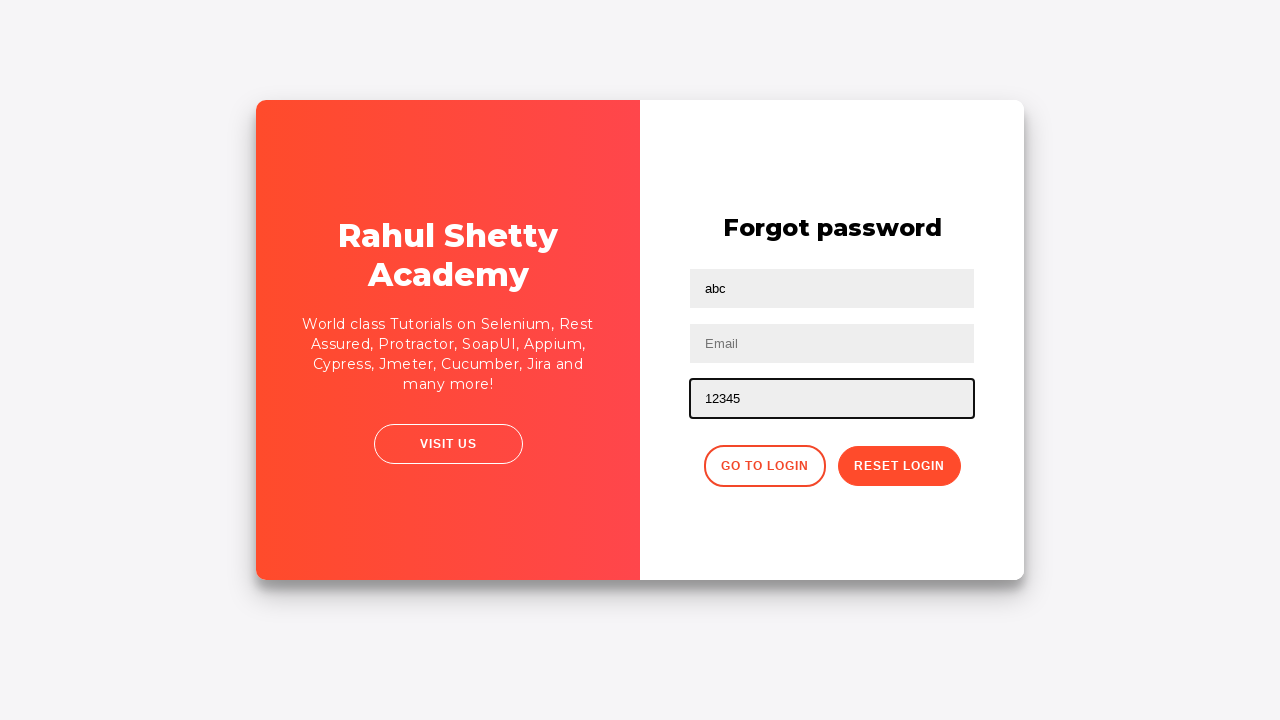

Clicked reset password button to submit password reset form at (899, 466) on .reset-pwd-btn
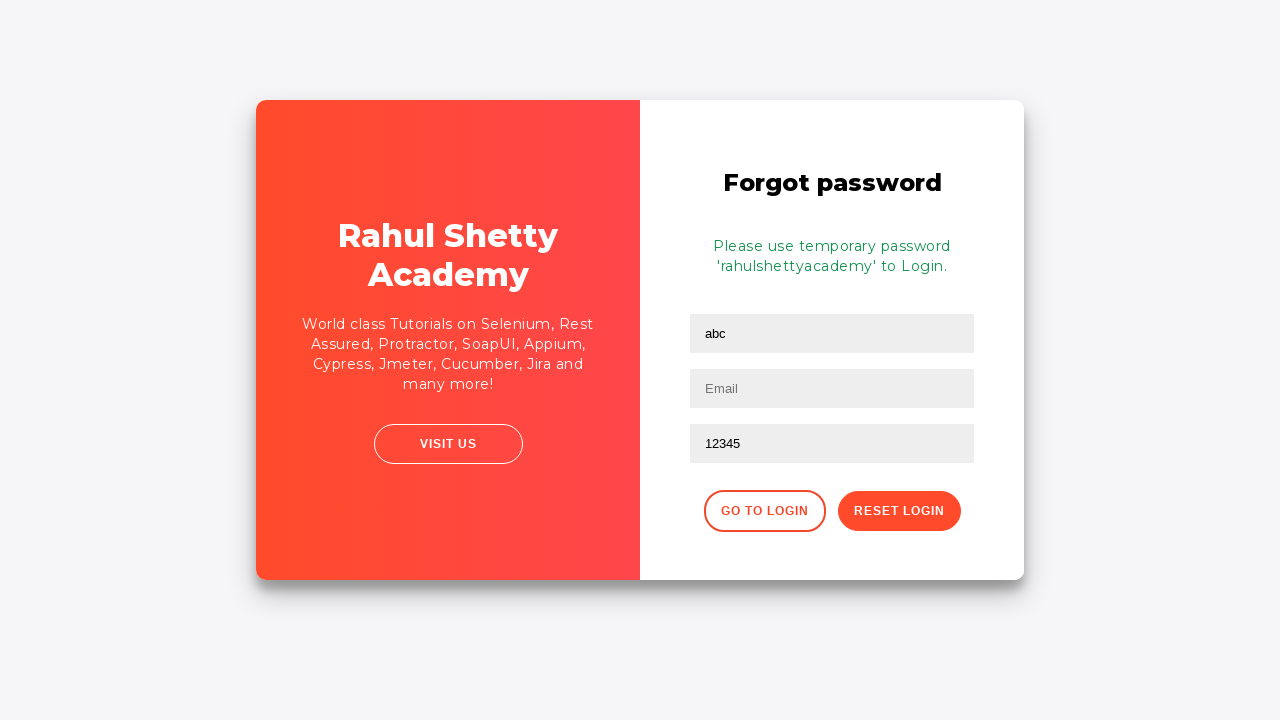

Clicked 'go to login' button to return to login form at (764, 511) on .go-to-login-btn
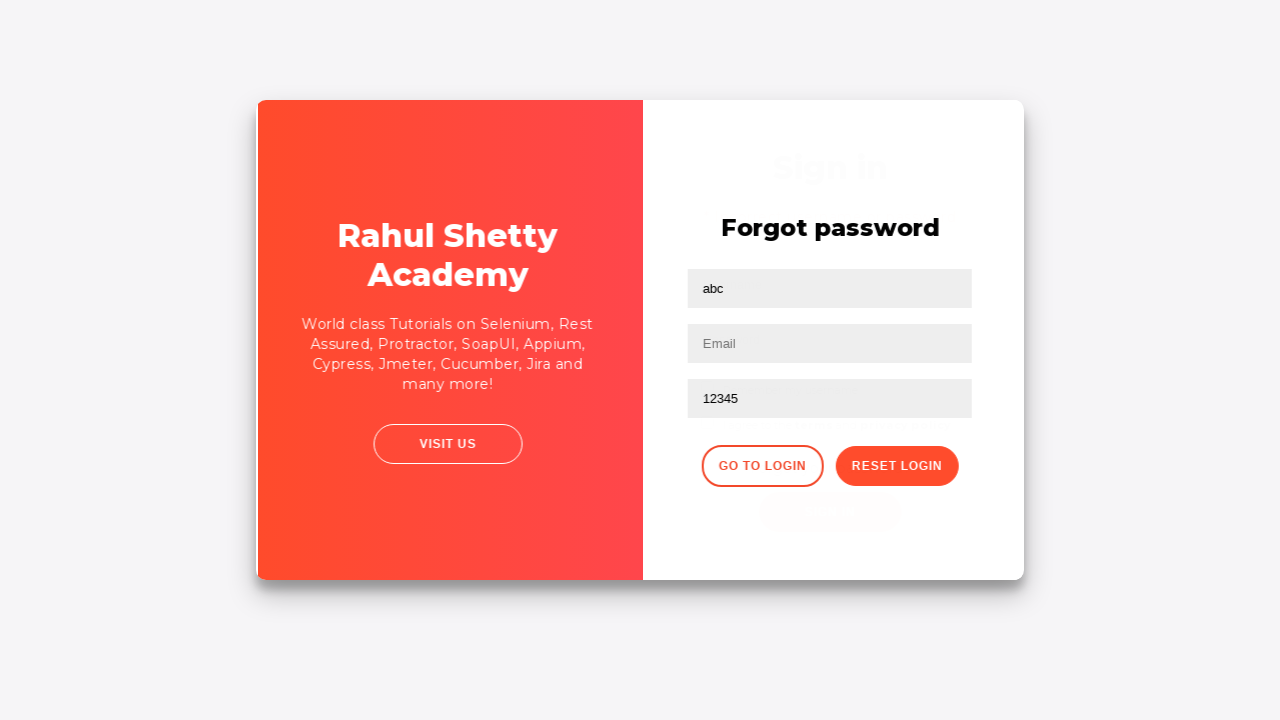

Filled username field with correct credentials 'rahul' on #inputUsername
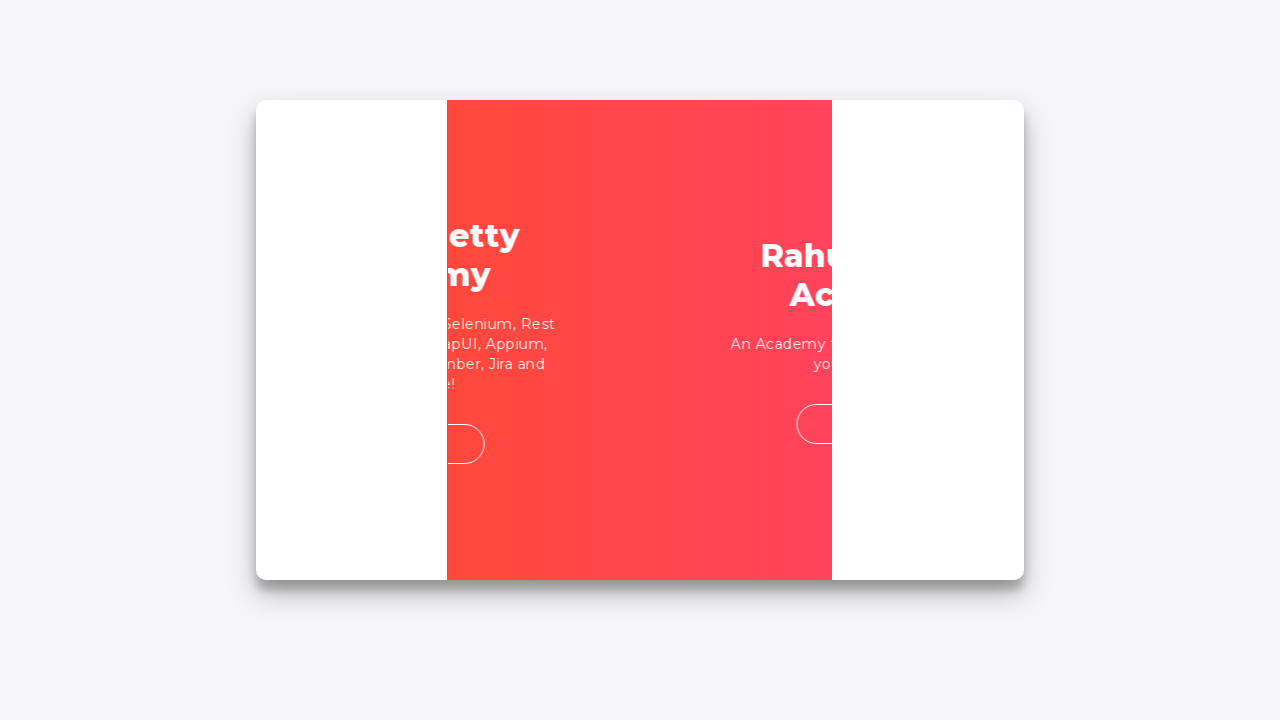

Filled password field with correct credentials 'rahulshettyacademy' on input[placeholder='Password']
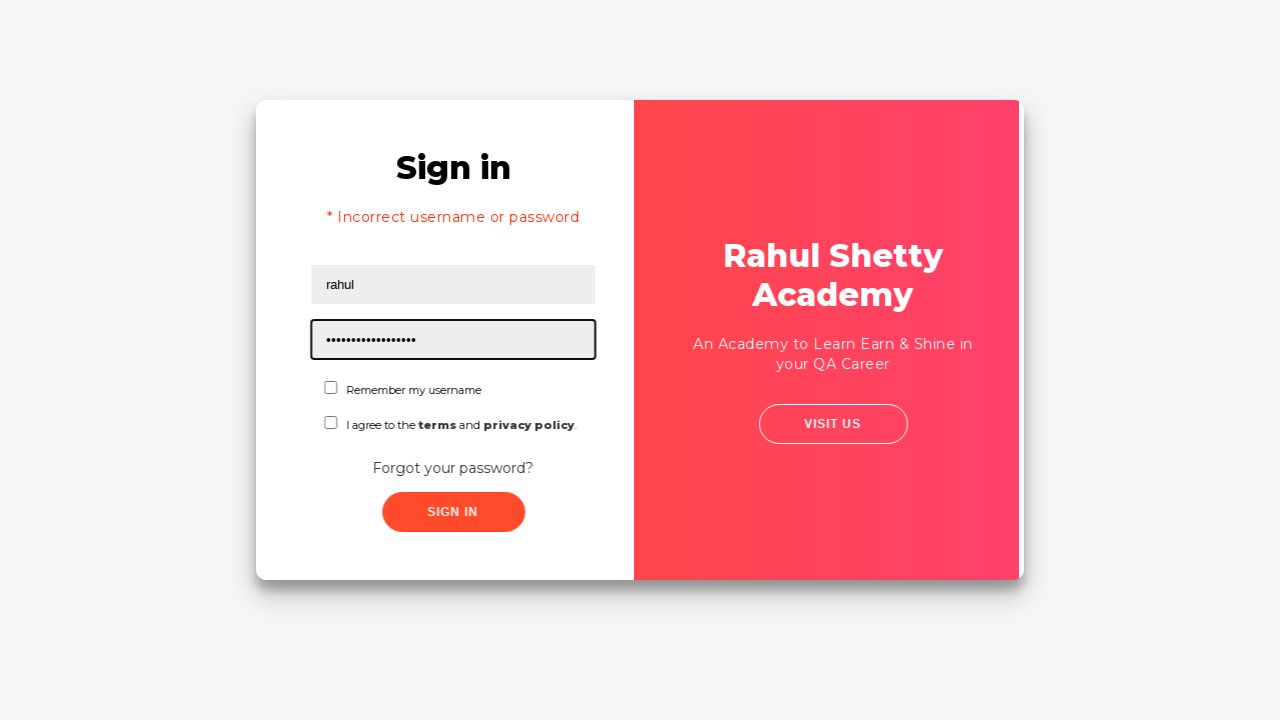

Clicked sign in button with correct credentials to log in at (448, 512) on xpath=//button[@class='submit signInBtn']
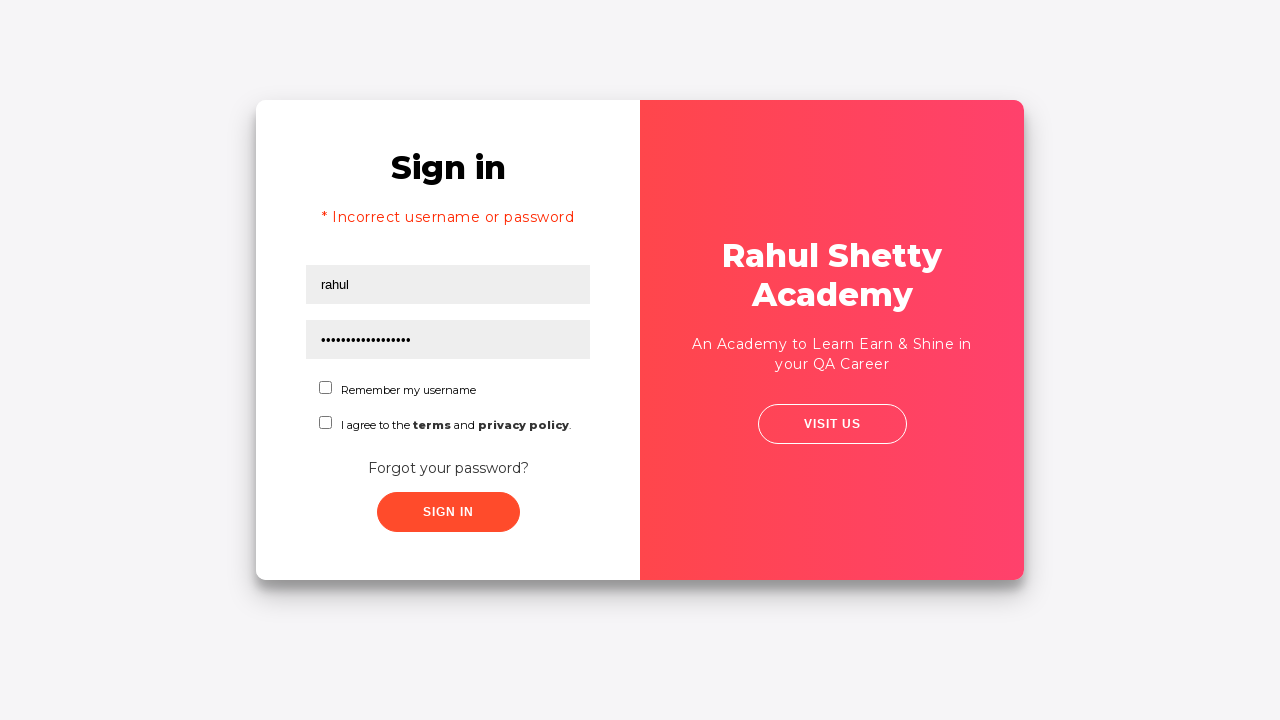

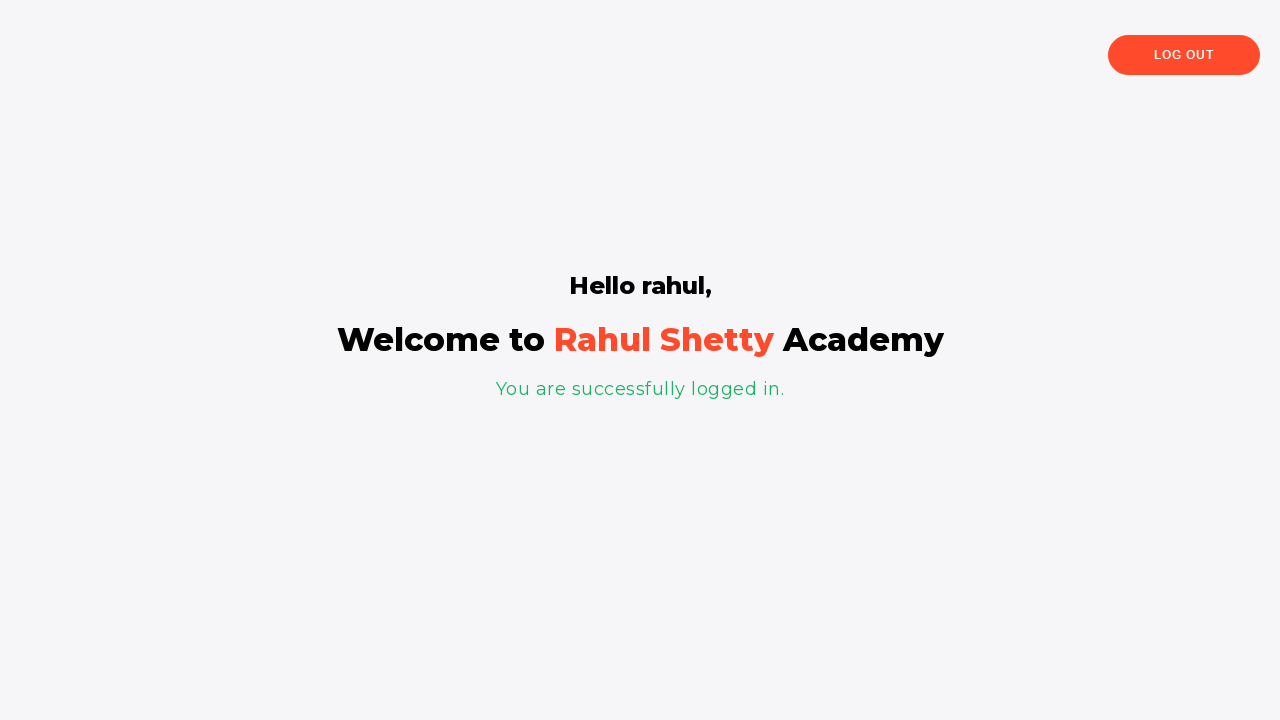